Tests search functionality on a WordPress blog by locating the search box and entering a search term. Also verifies that recent post links are present on the page.

Starting URL: https://ramyakulkarni.wordpress.com/

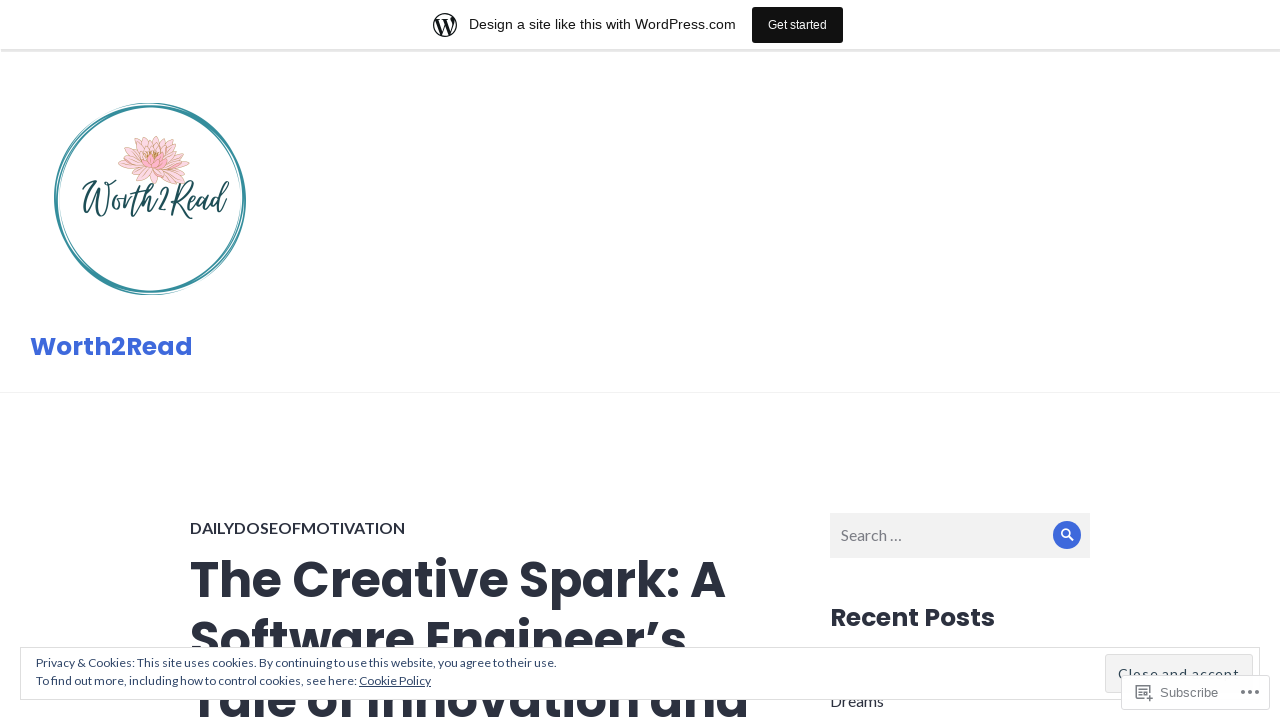

Filled search box with 'Tigers' on //section[@id='search-2']//input[@placeholder='Search …']
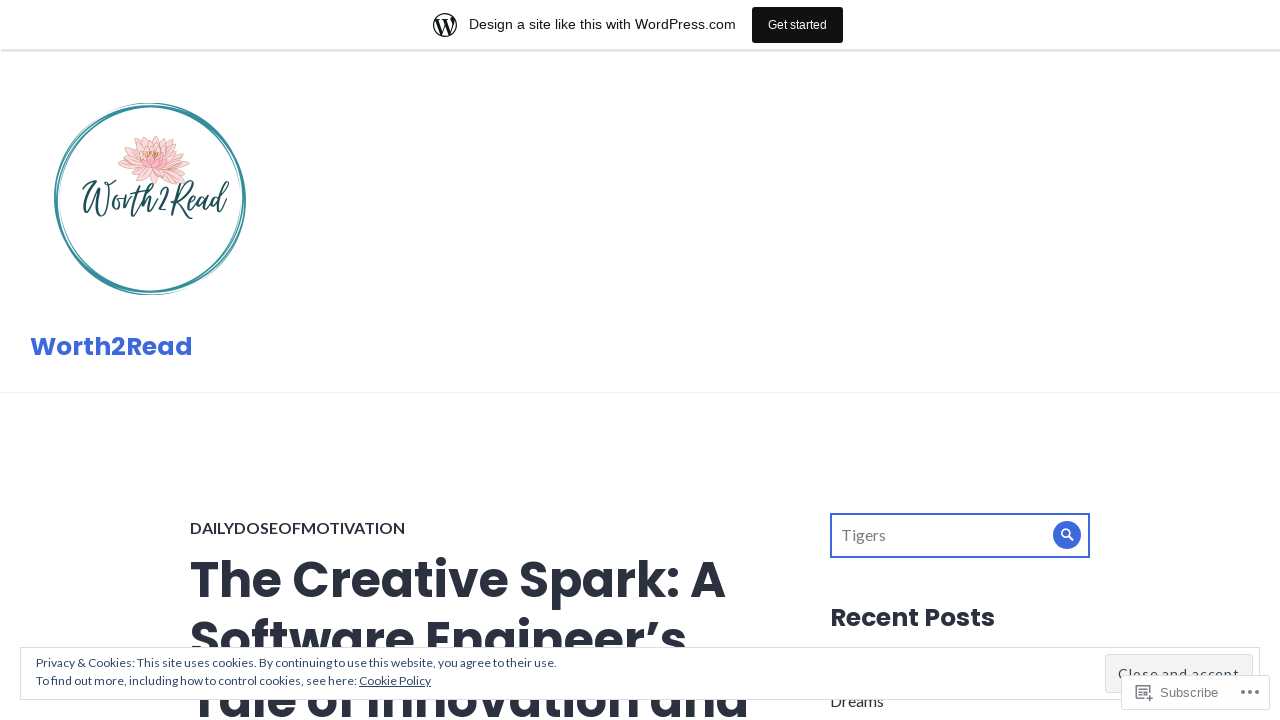

Verified recent posts section links are present
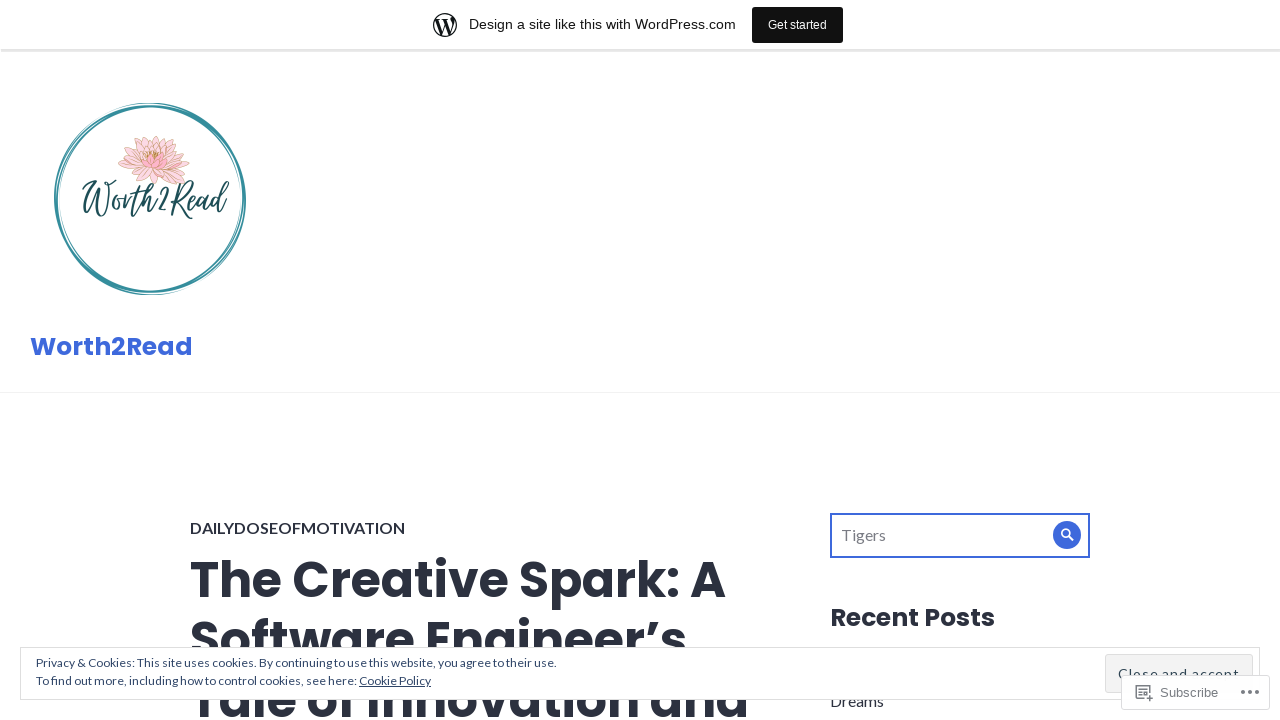

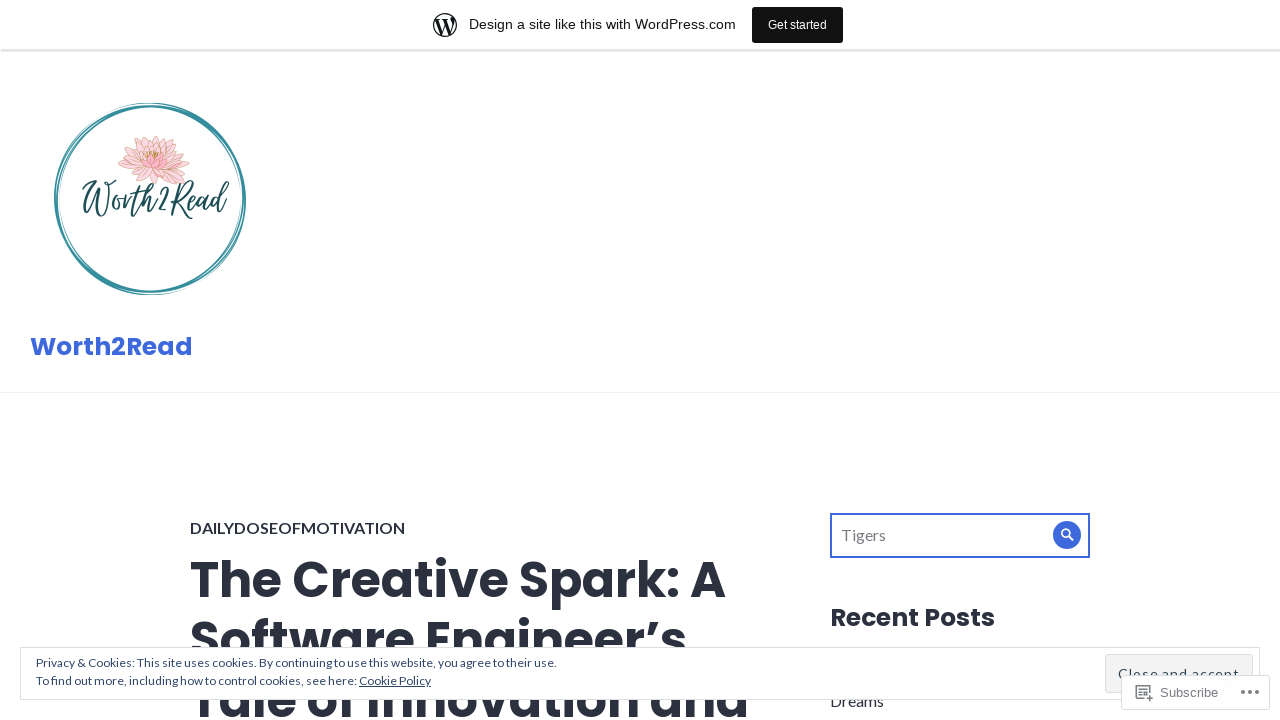